Opens the Tutudumonde website and waits for the page to load completely

Starting URL: https://tutudumonde.com/

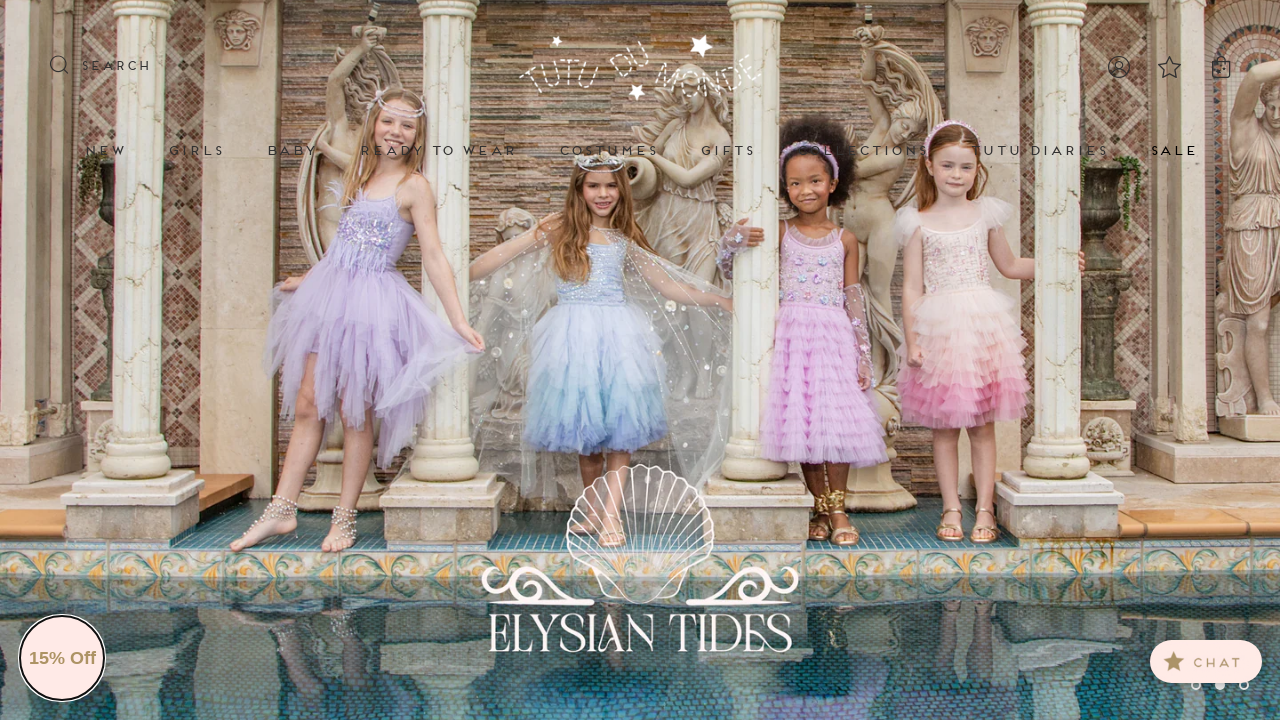

Navigated to Tutudumonde website
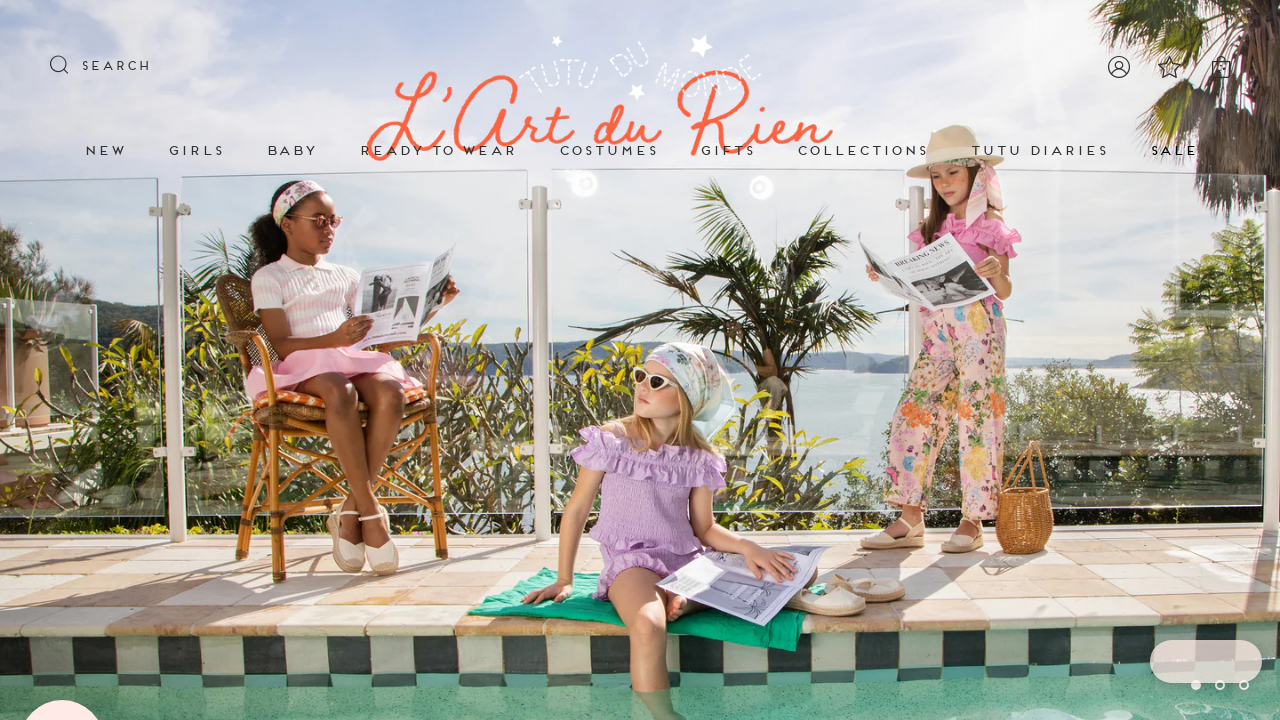

Page loaded completely with all network requests finished
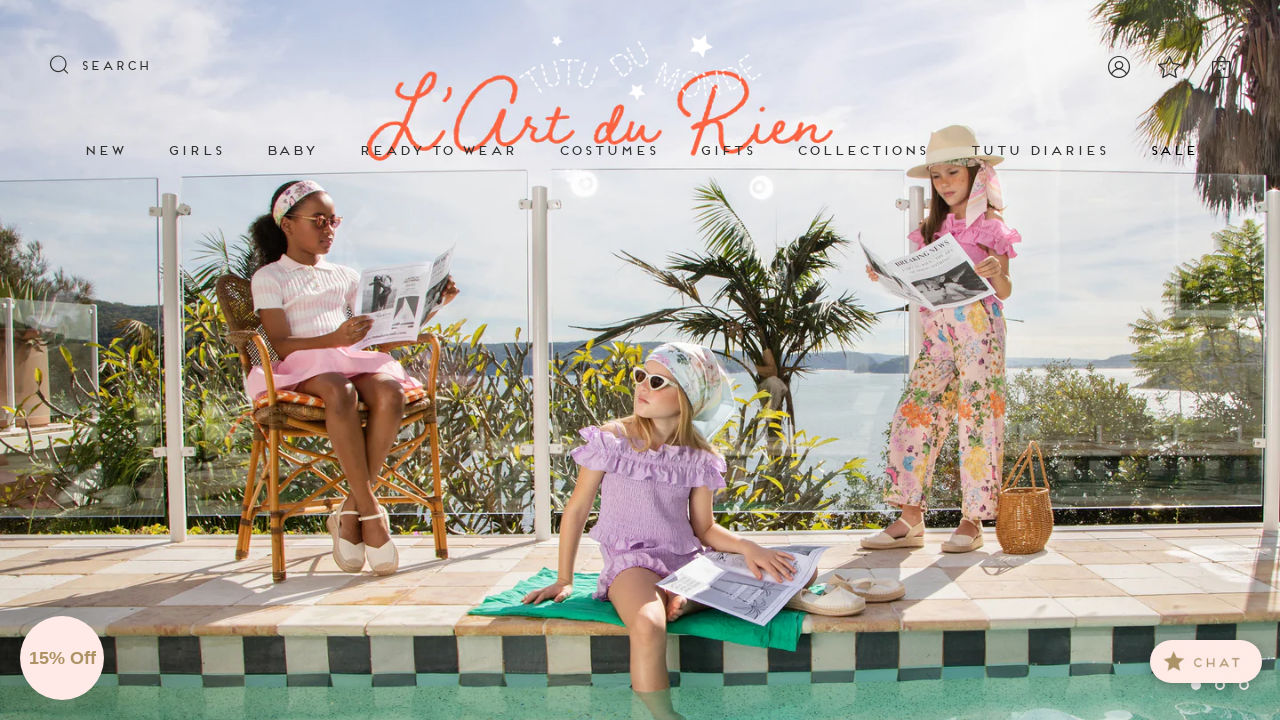

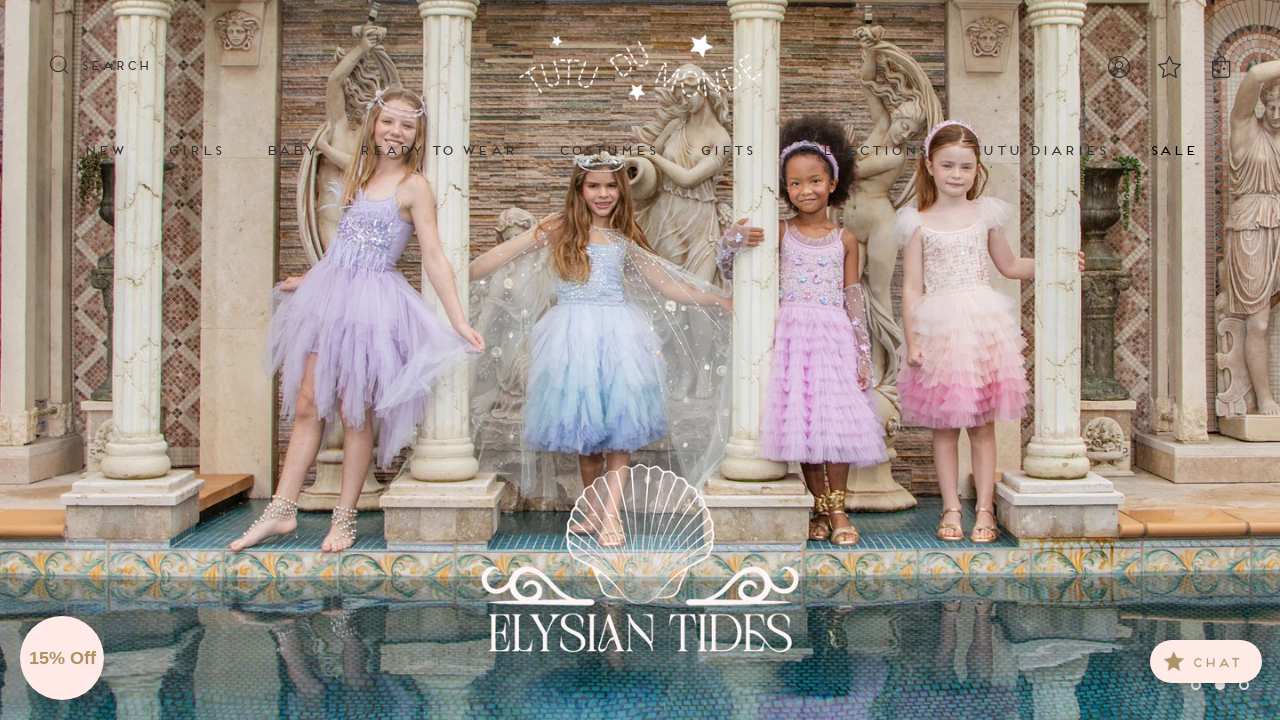